Tests auto-suggestive dropdown functionality by typing a partial search term and selecting a matching option from the suggestions

Starting URL: https://rahulshettyacademy.com/dropdownsPractise/

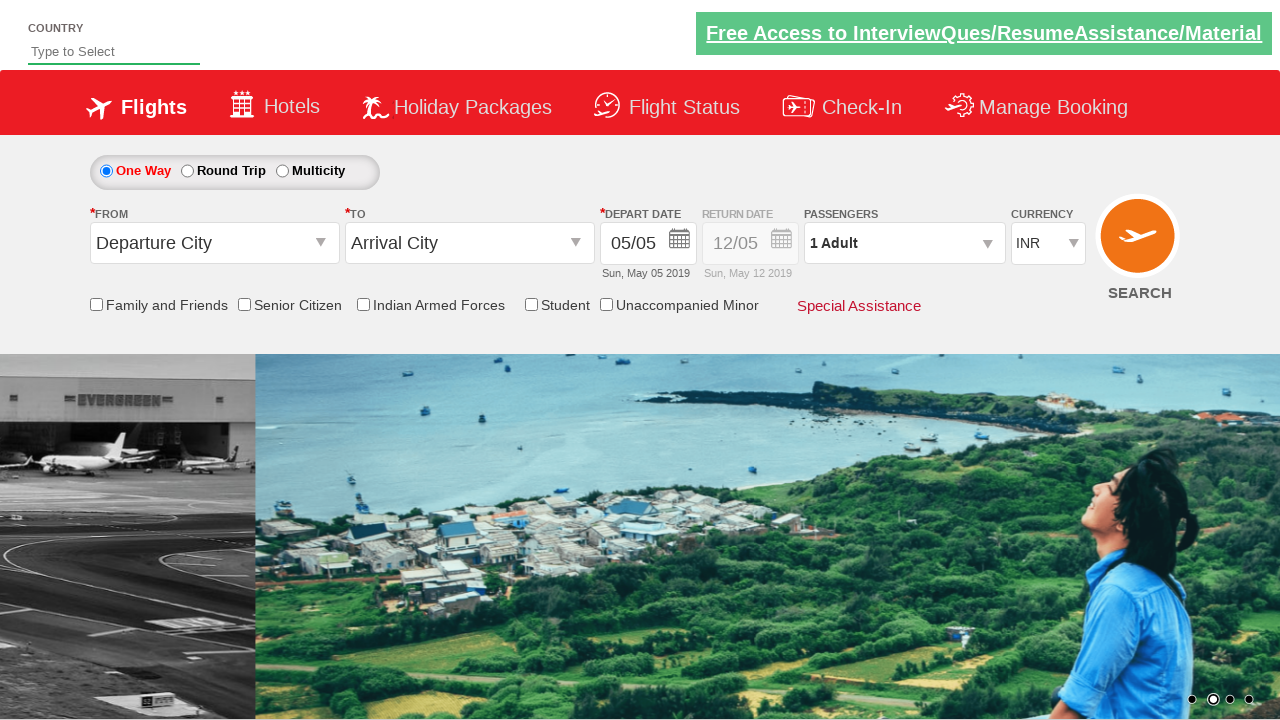

Typed 'ind' in autosuggest field to trigger dropdown on #autosuggest
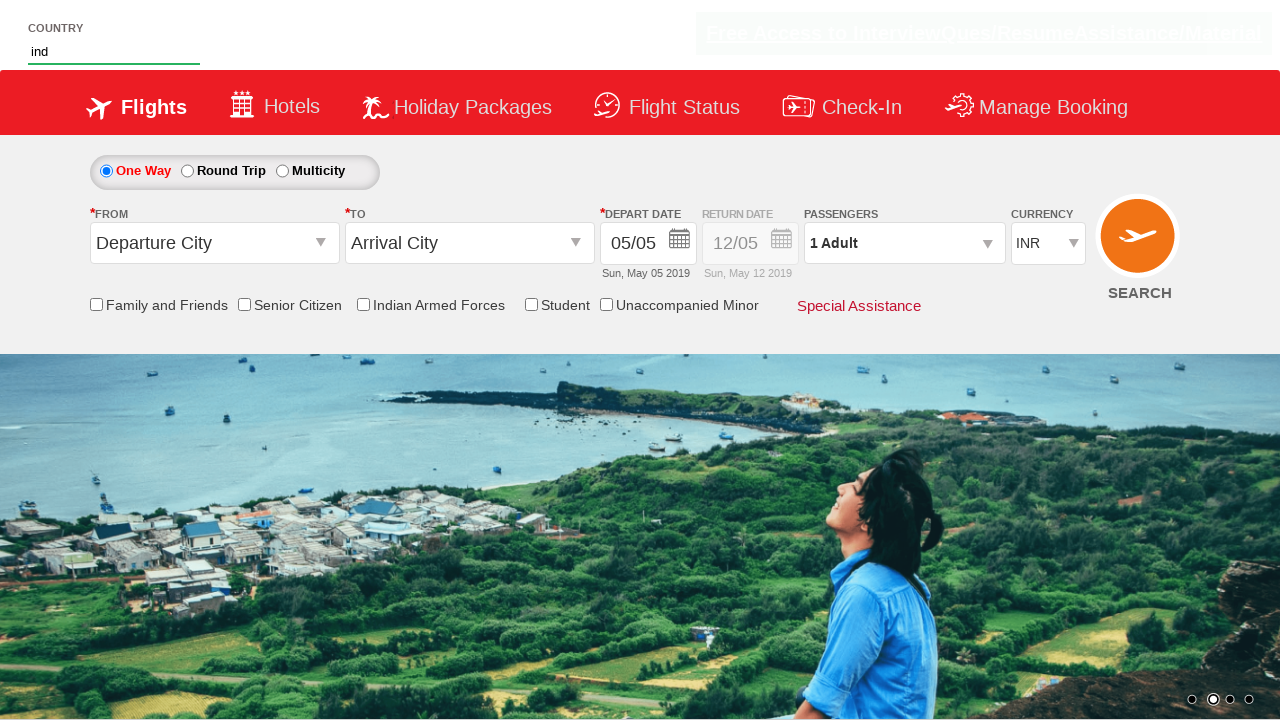

Autocomplete suggestions appeared
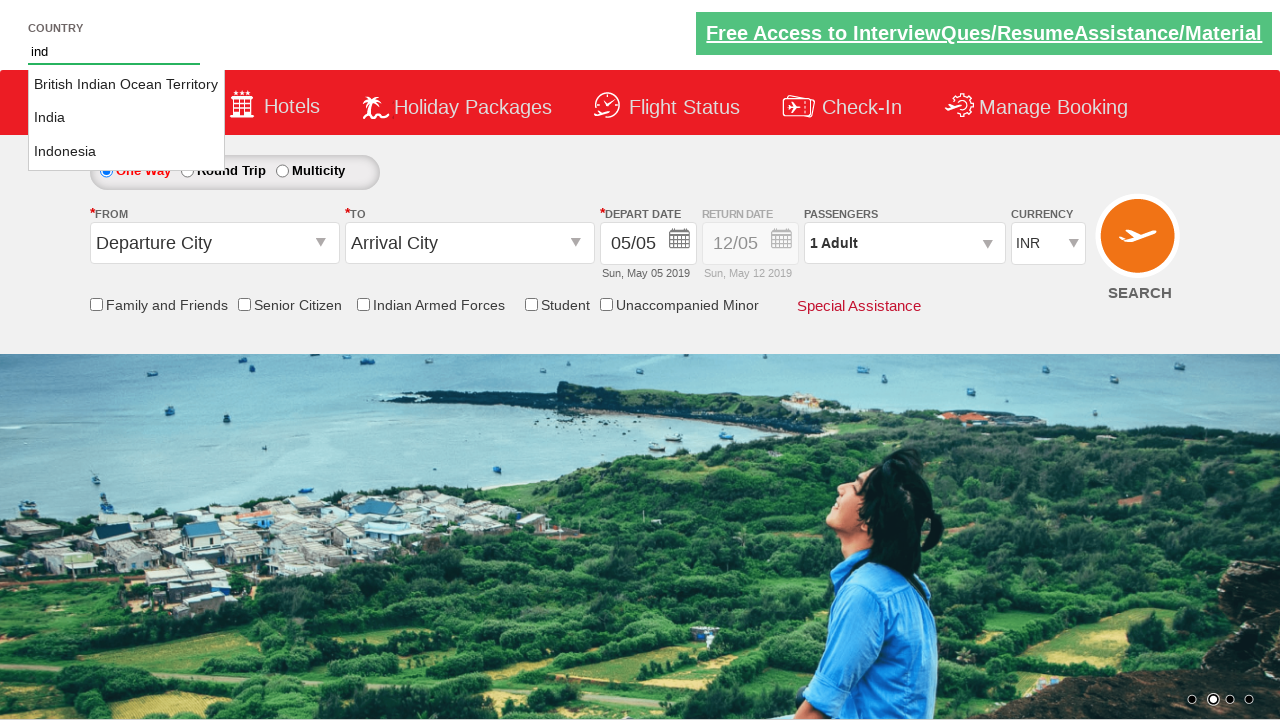

Selected 'India' from dropdown suggestions at (126, 118) on li.ui-menu-item a:text-is('India')
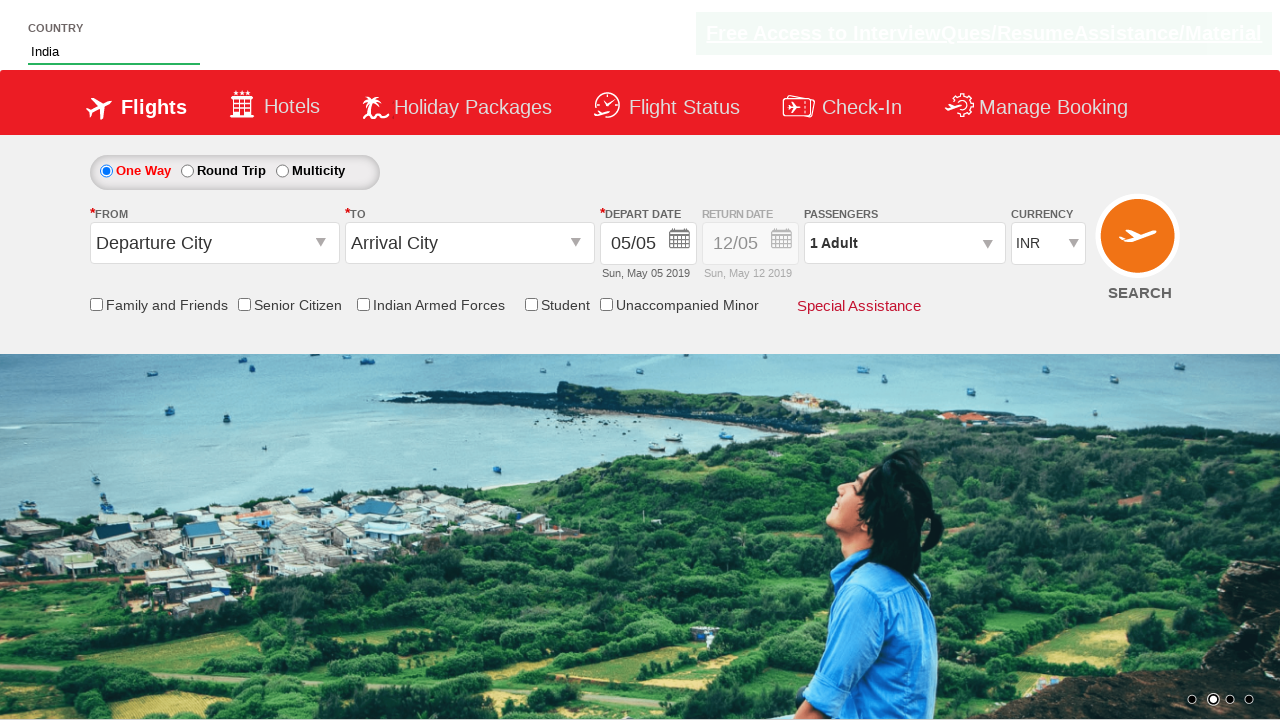

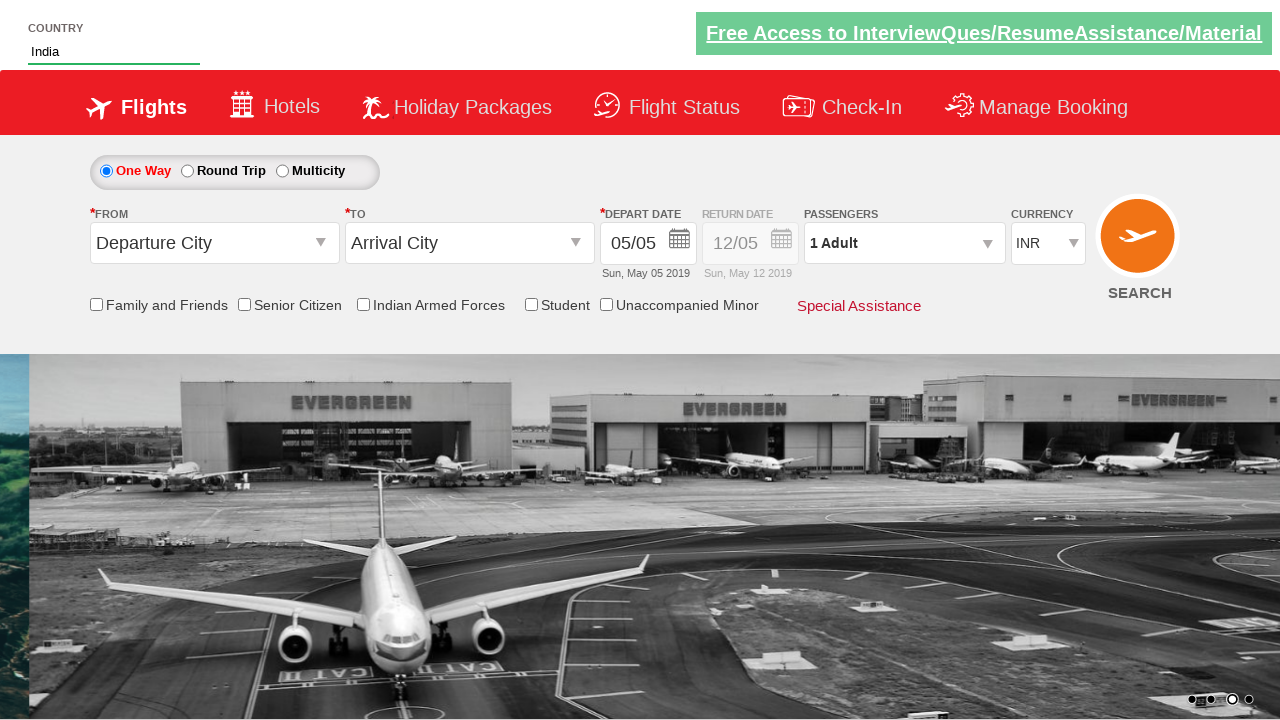